Tests login form validation by entering only a password without username and verifying an error message is displayed

Starting URL: https://www.saucedemo.com/

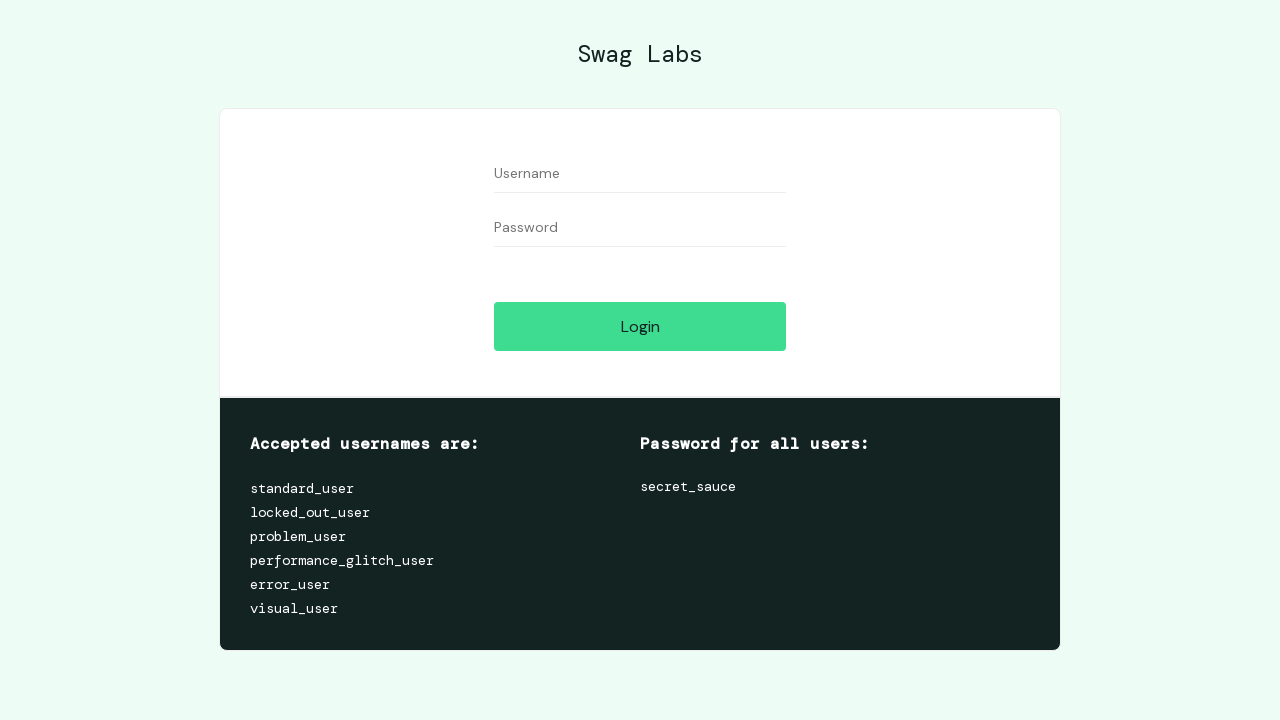

Navigated to login page at https://www.saucedemo.com/
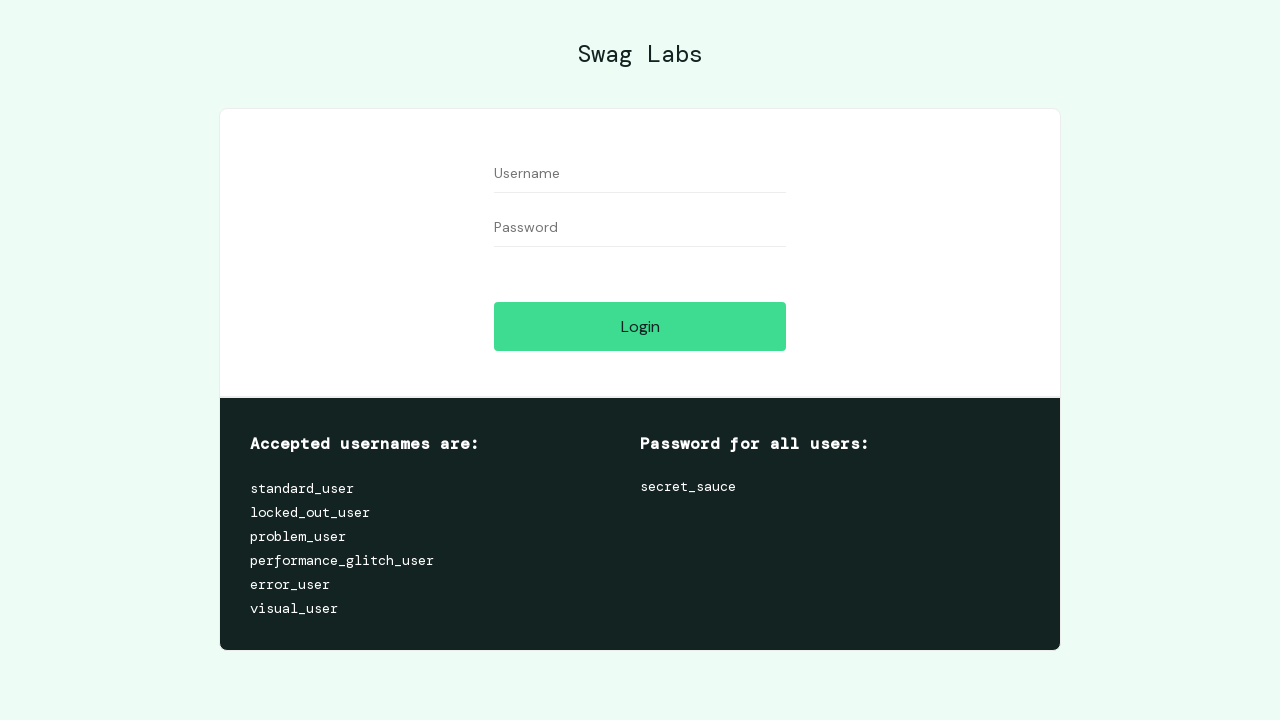

Filled password field with 'secret_sauce' without entering username on #password
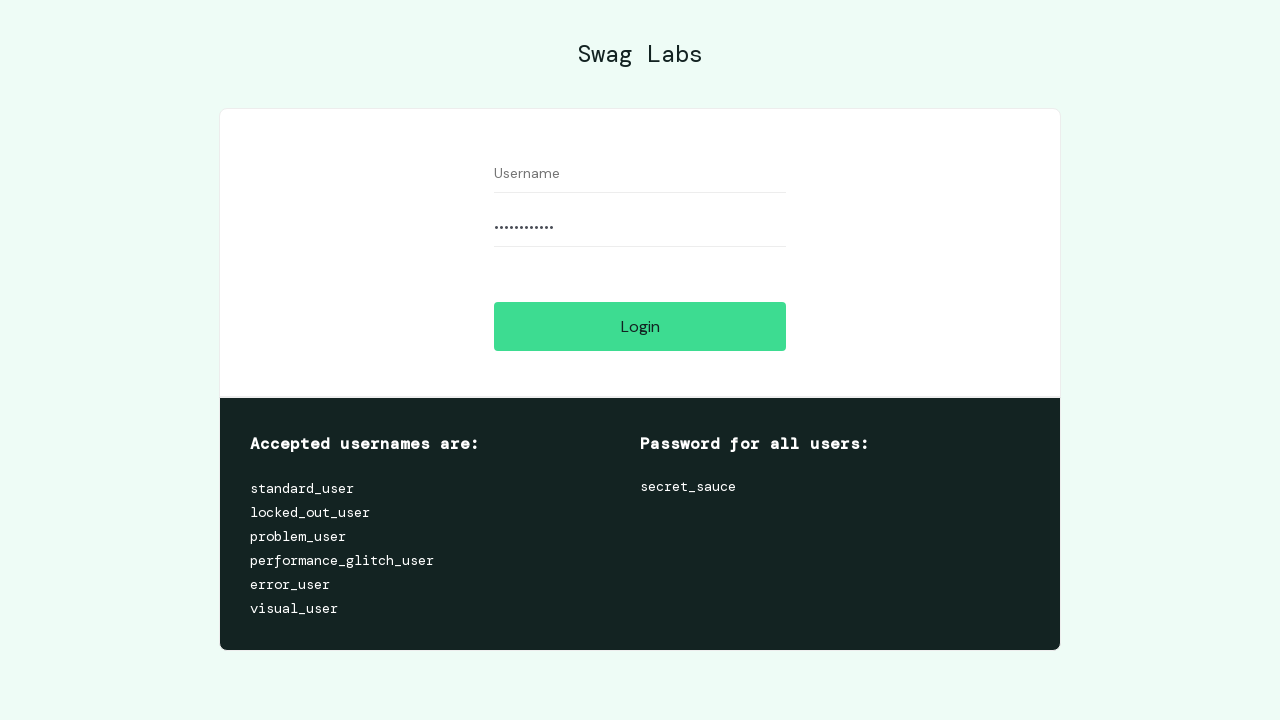

Clicked login button to attempt login with only password at (640, 326) on #login-button
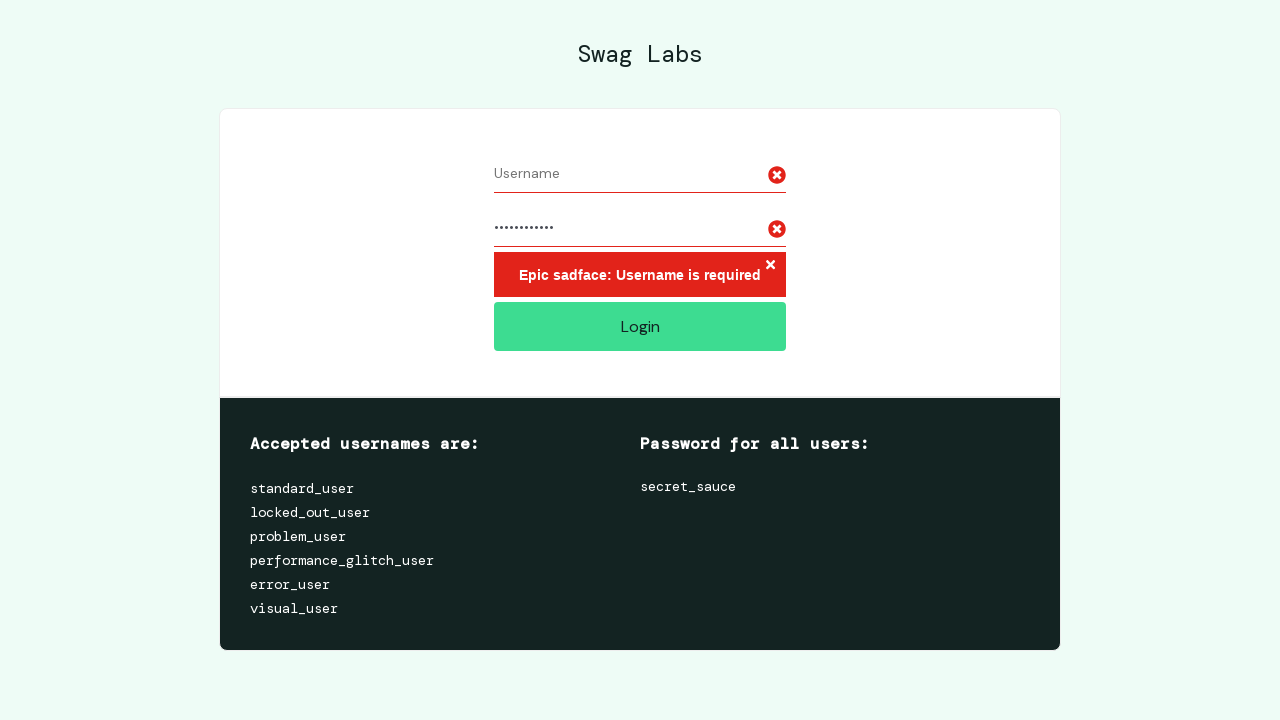

Error message element appeared on the page
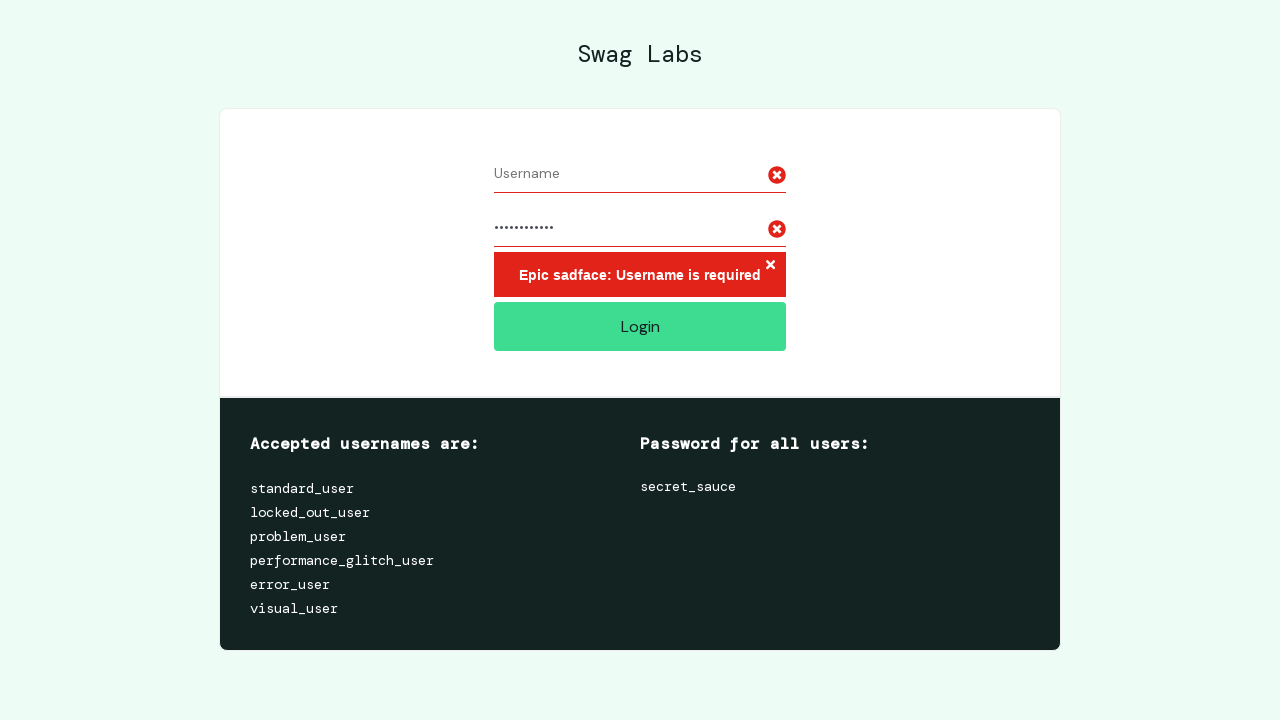

Verified error message is visible - validation passed
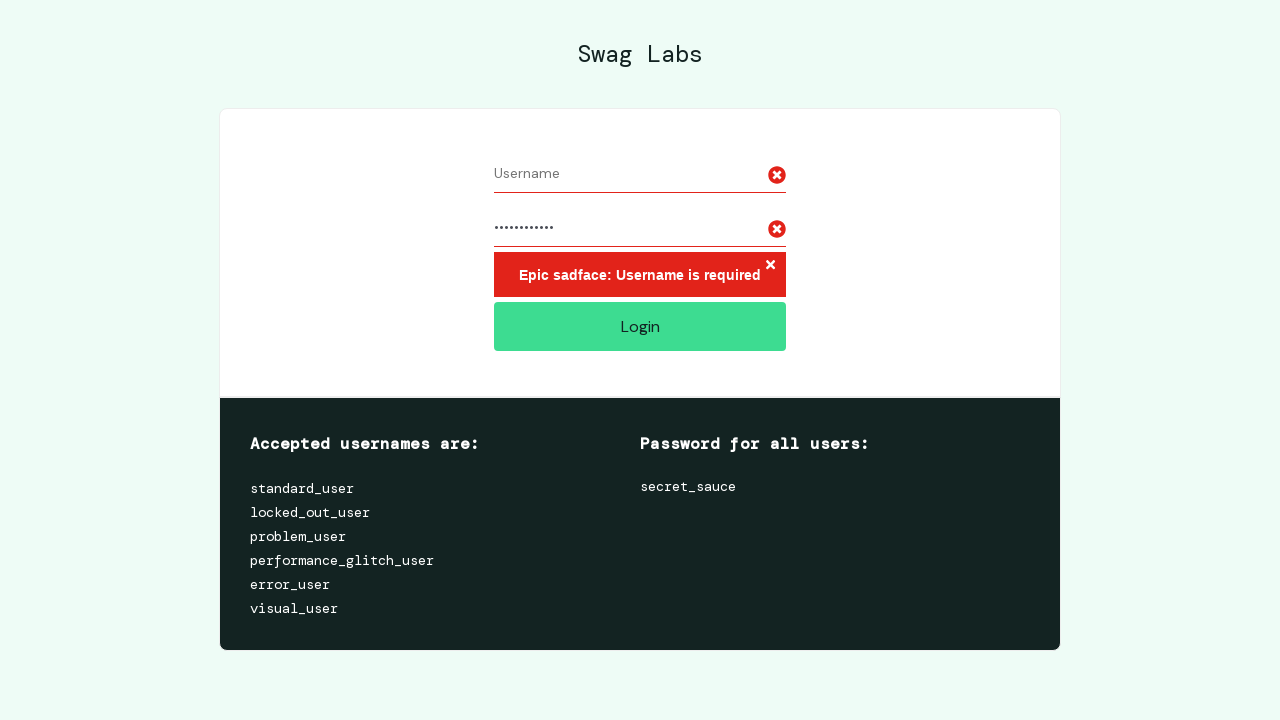

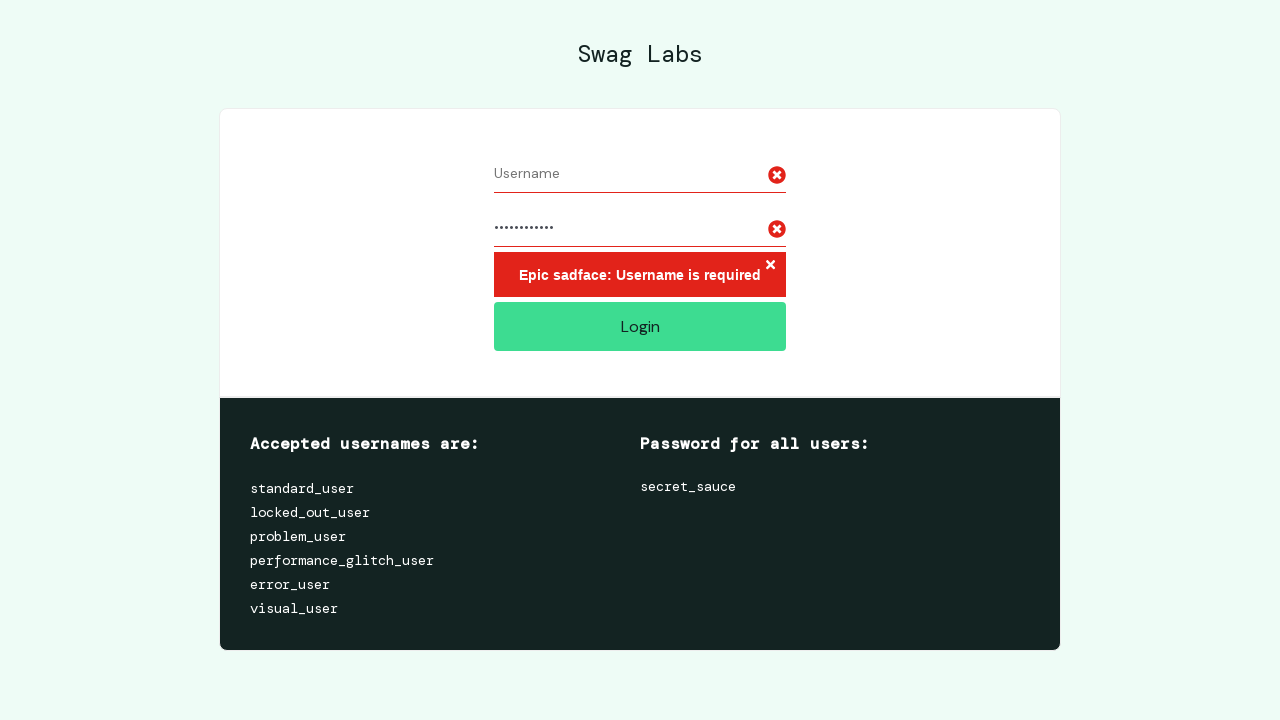